Tests that pressing Escape cancels edits and restores original text

Starting URL: https://demo.playwright.dev/todomvc

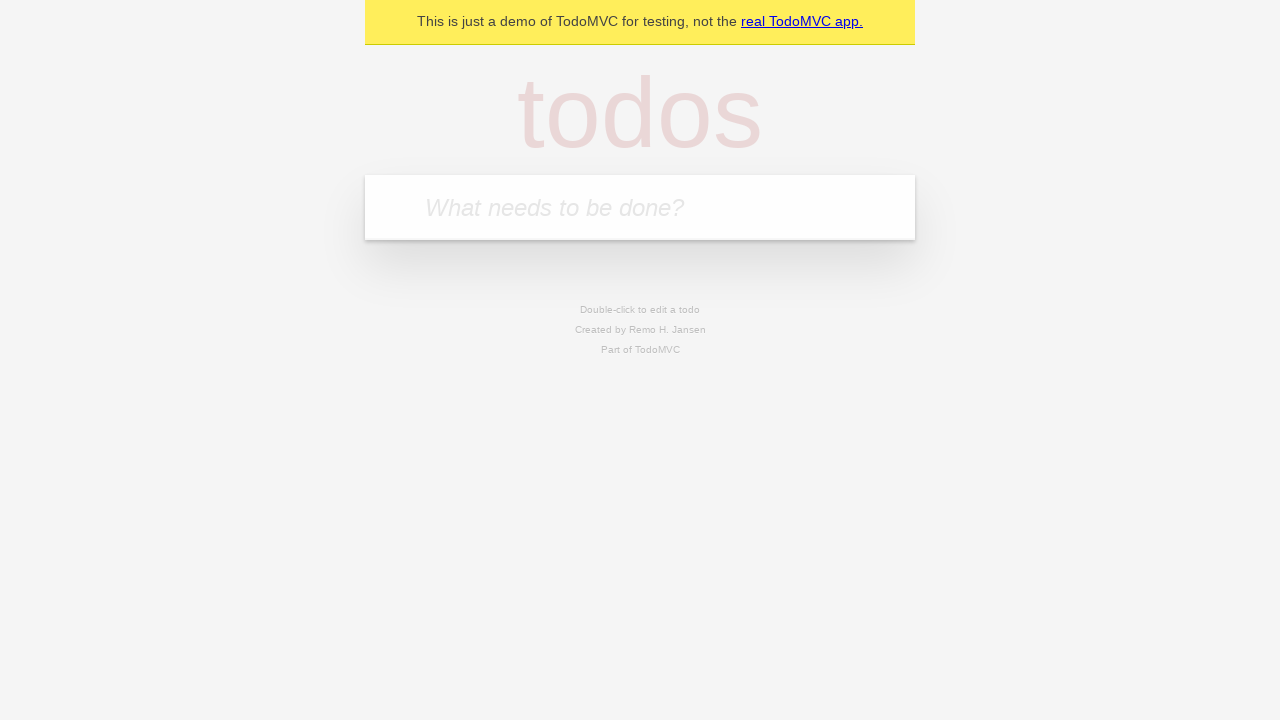

Filled input with 'buy some cheese' on internal:attr=[placeholder="What needs to be done?"i]
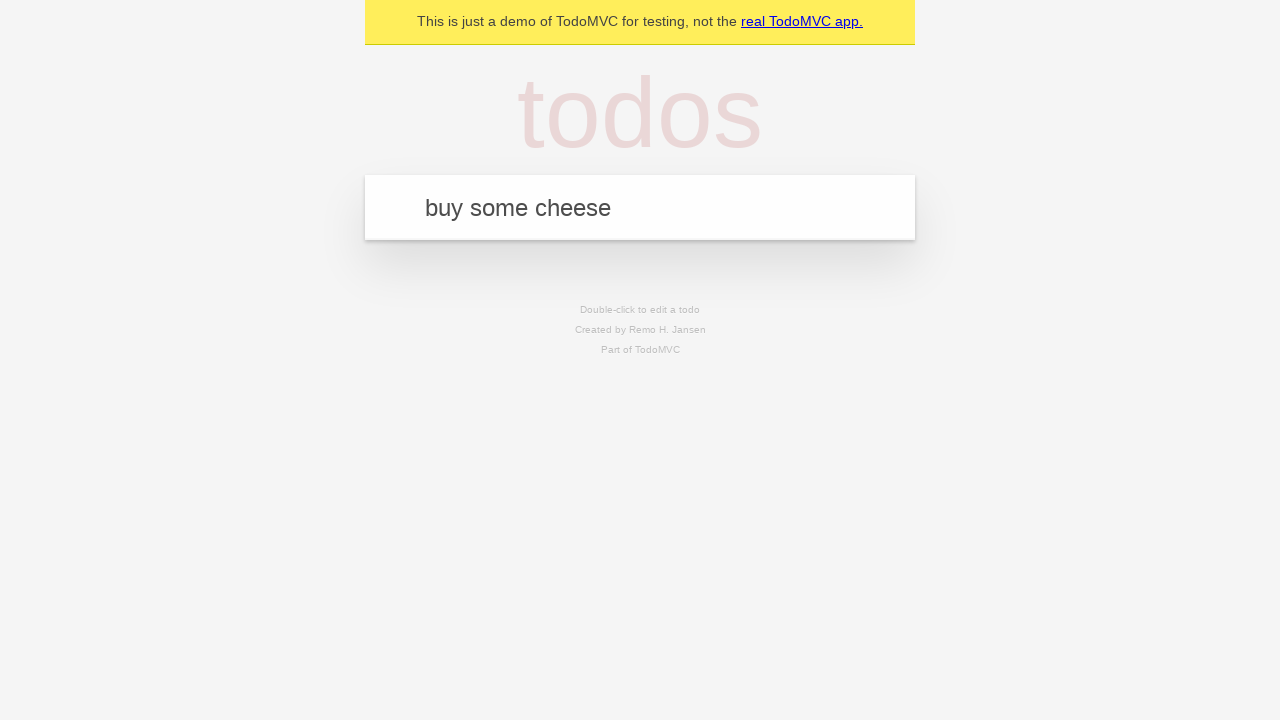

Pressed Enter to create first todo on internal:attr=[placeholder="What needs to be done?"i]
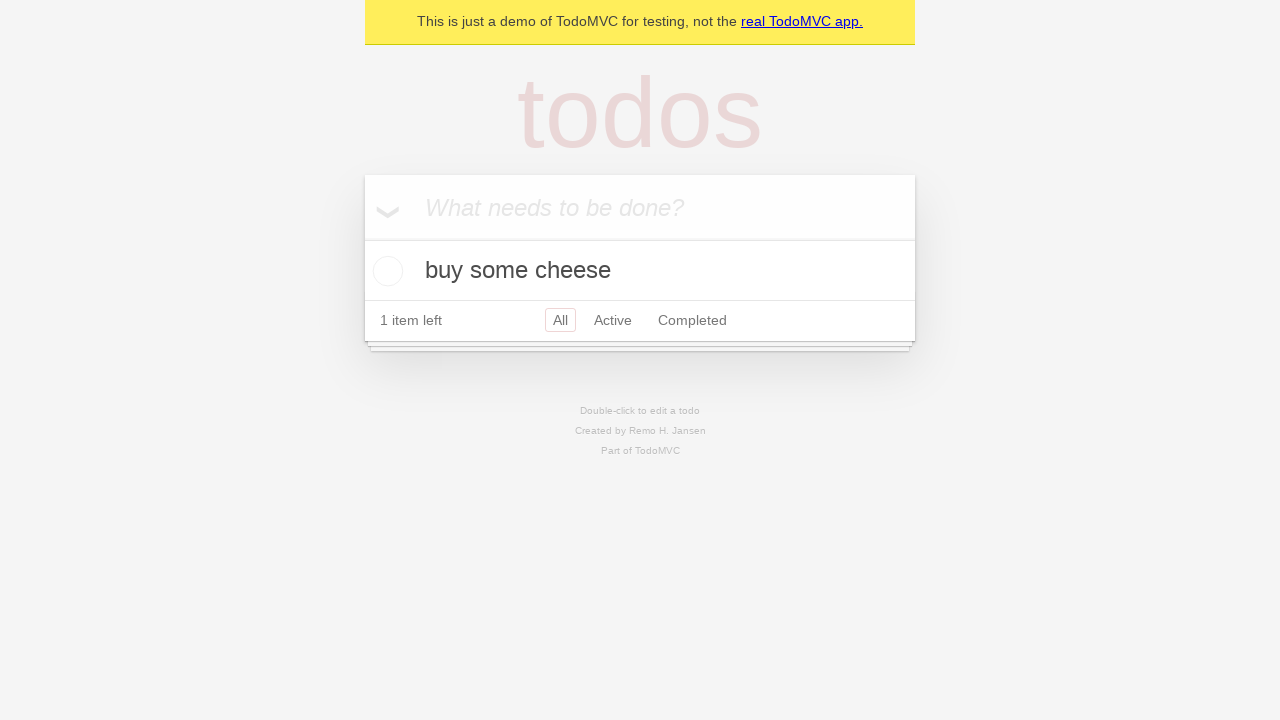

Filled input with 'feed the cat' on internal:attr=[placeholder="What needs to be done?"i]
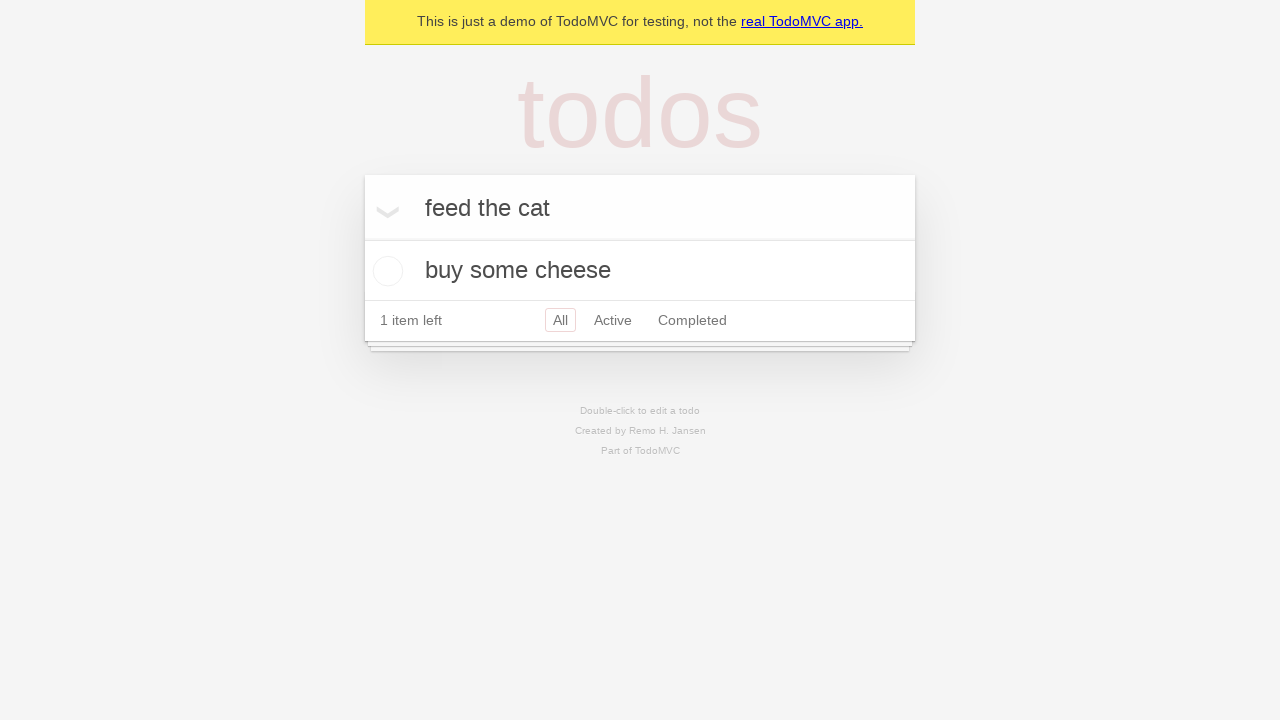

Pressed Enter to create second todo on internal:attr=[placeholder="What needs to be done?"i]
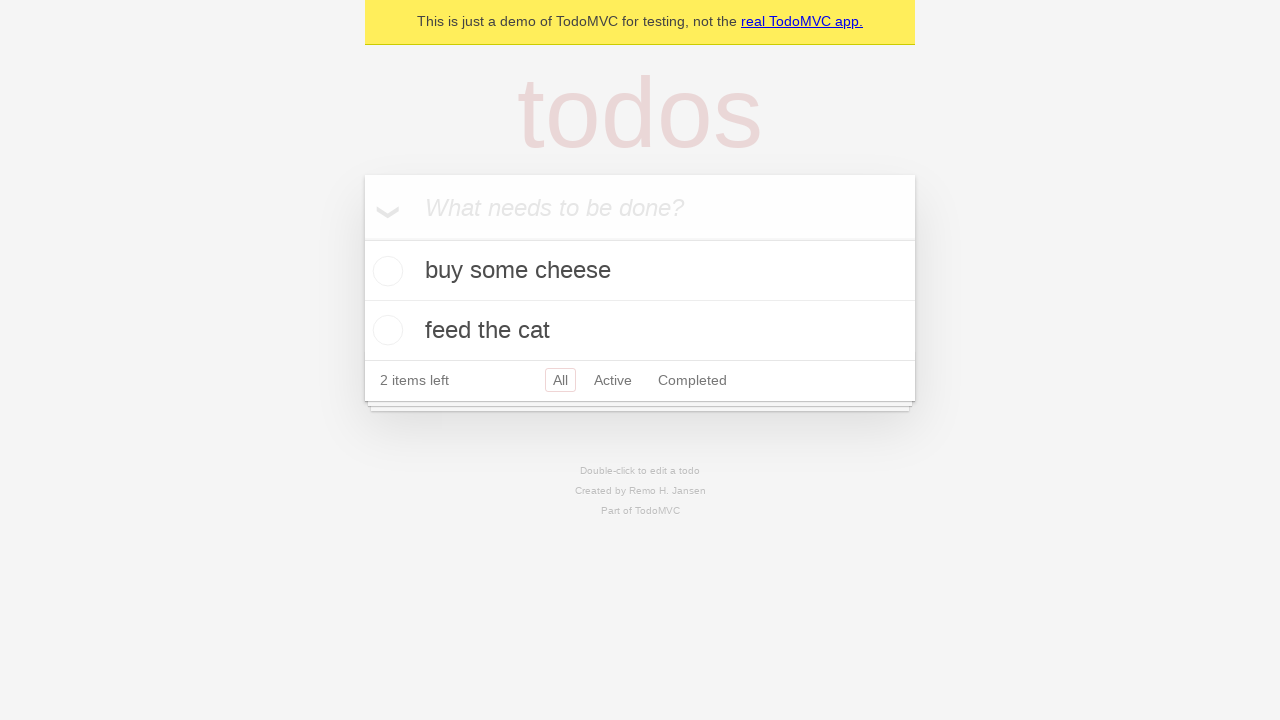

Filled input with 'book a doctors appointment' on internal:attr=[placeholder="What needs to be done?"i]
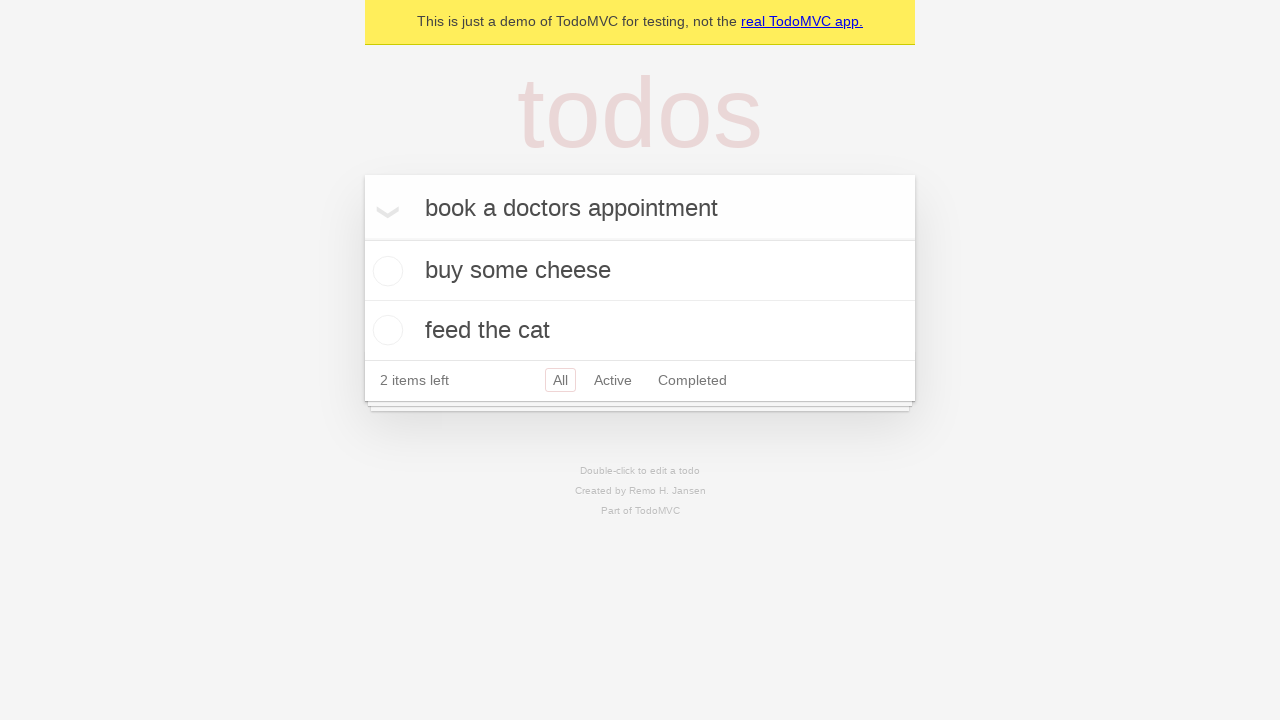

Pressed Enter to create third todo on internal:attr=[placeholder="What needs to be done?"i]
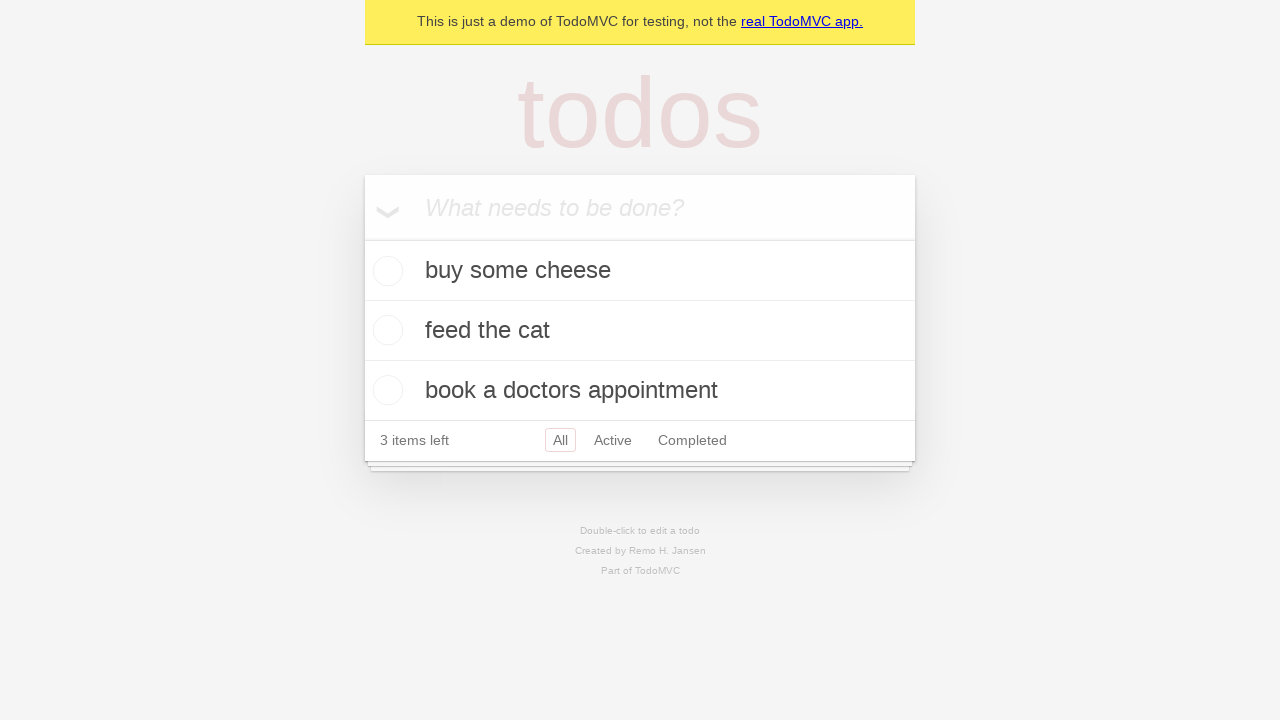

Double-clicked second todo to enter edit mode at (640, 331) on [data-testid='todo-item'] >> nth=1
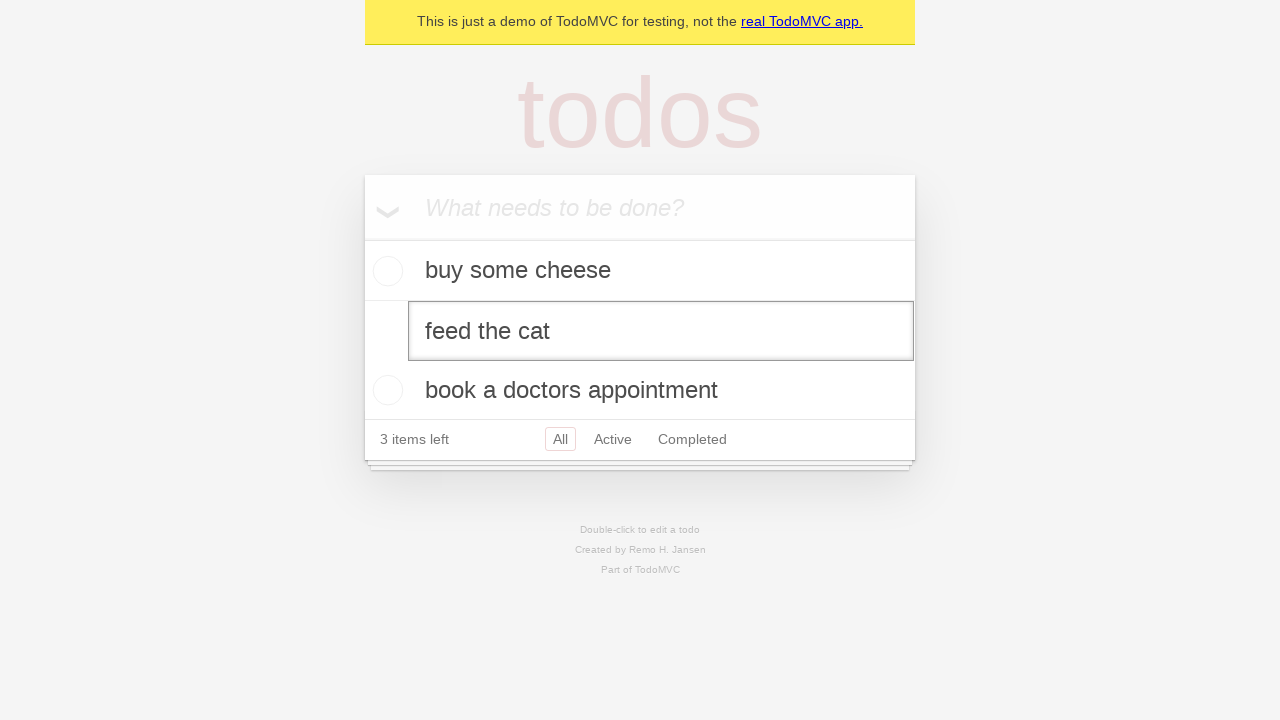

Filled edit field with 'buy some sausages' on [data-testid='todo-item'] >> nth=1 >> internal:role=textbox[name="Edit"i]
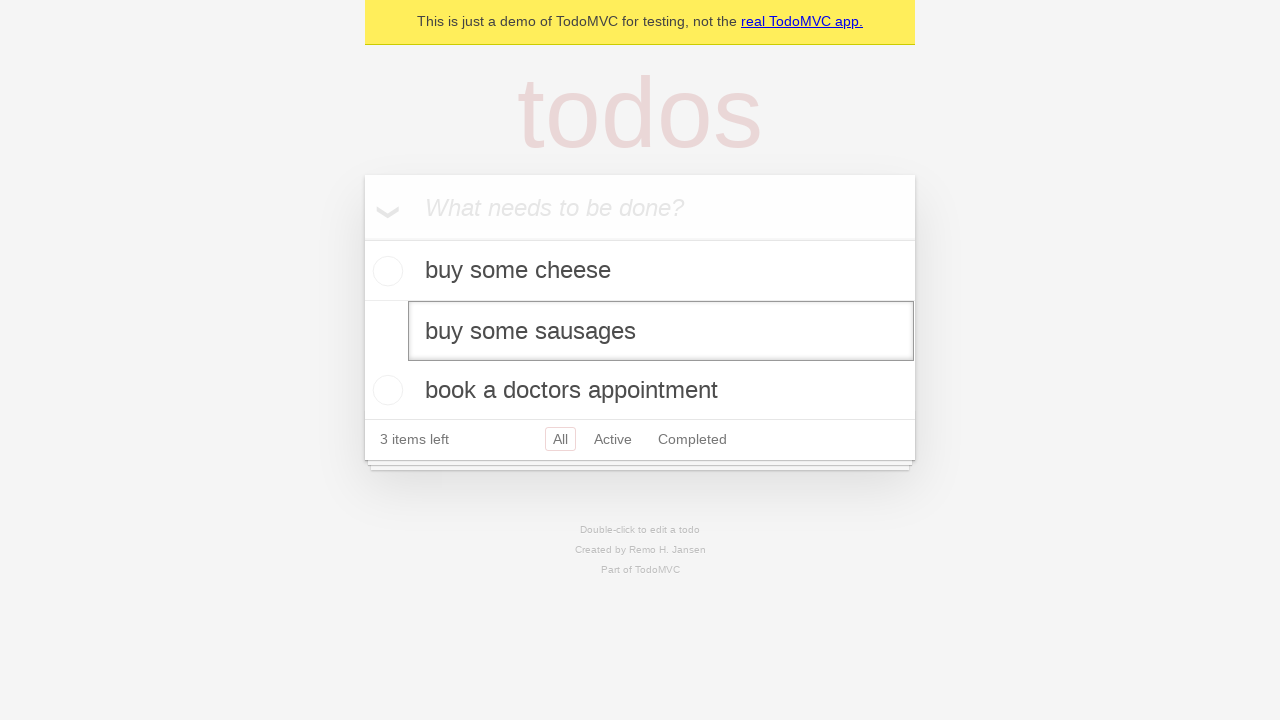

Pressed Escape to cancel edit and restore original text on [data-testid='todo-item'] >> nth=1 >> internal:role=textbox[name="Edit"i]
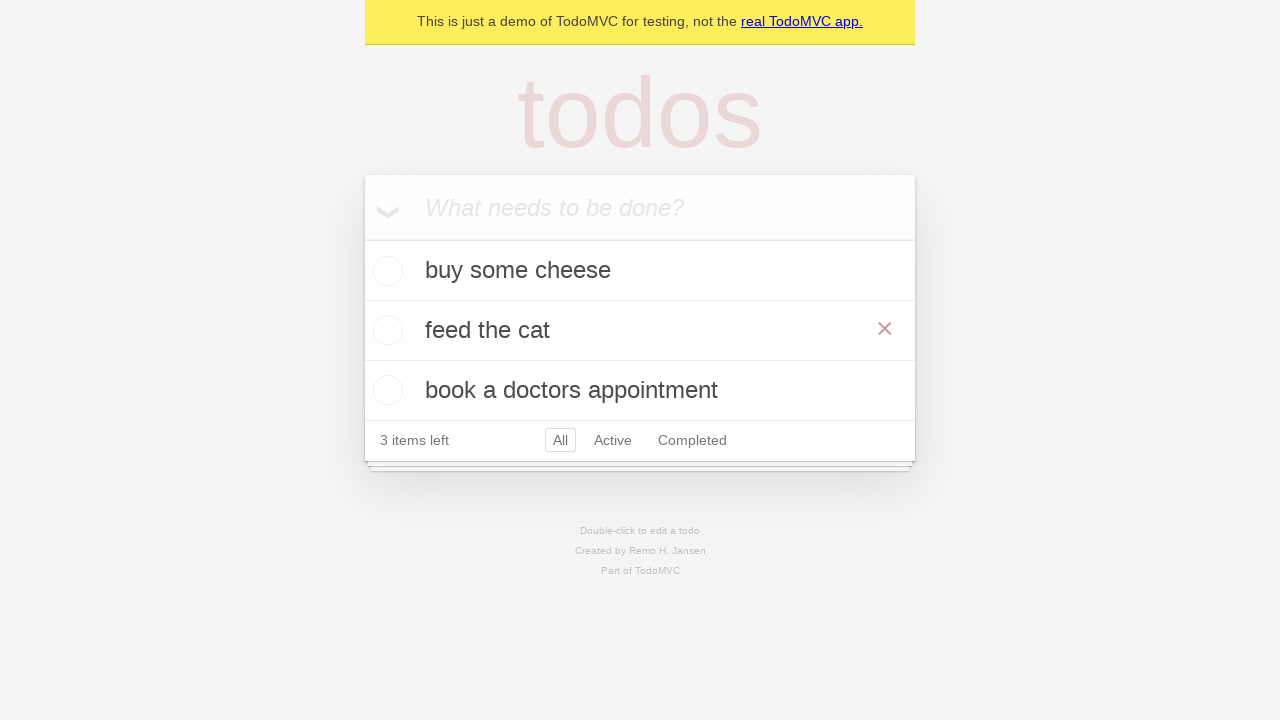

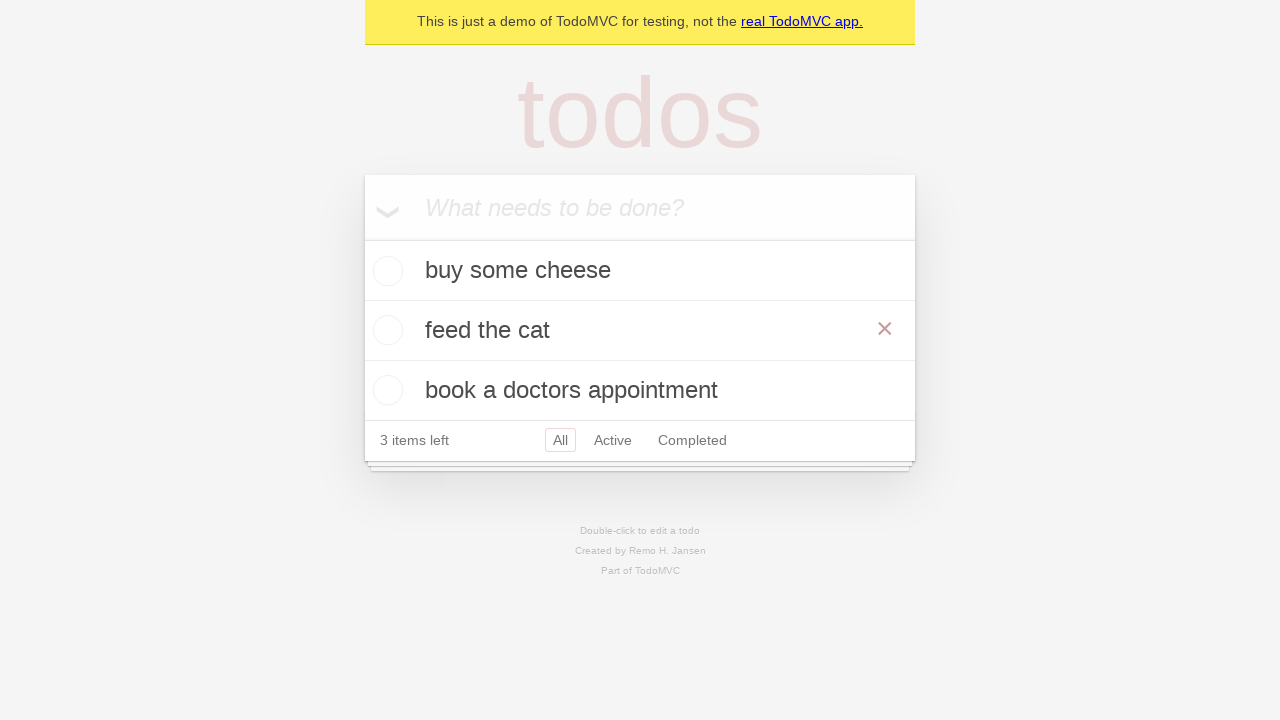